Tests double-click functionality on an element to trigger an action

Starting URL: https://atidcollege.co.il/Xamples/ex_actions.html

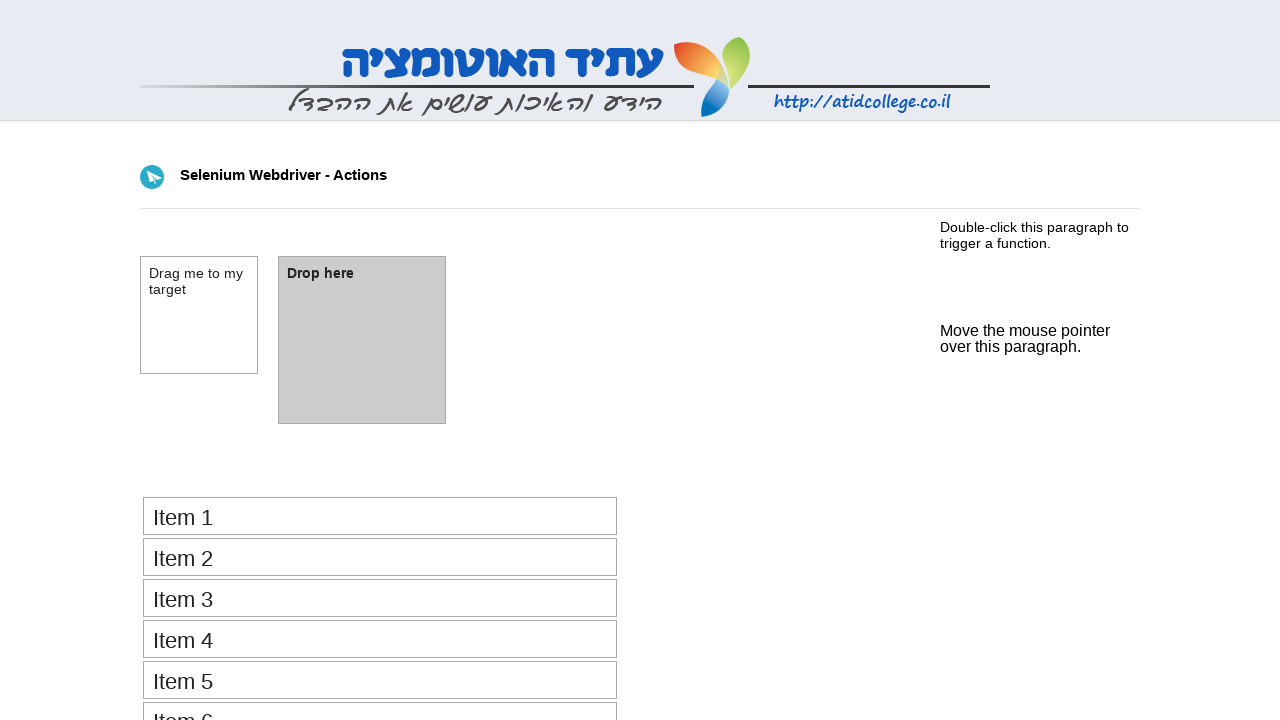

Navigated to double-click test page
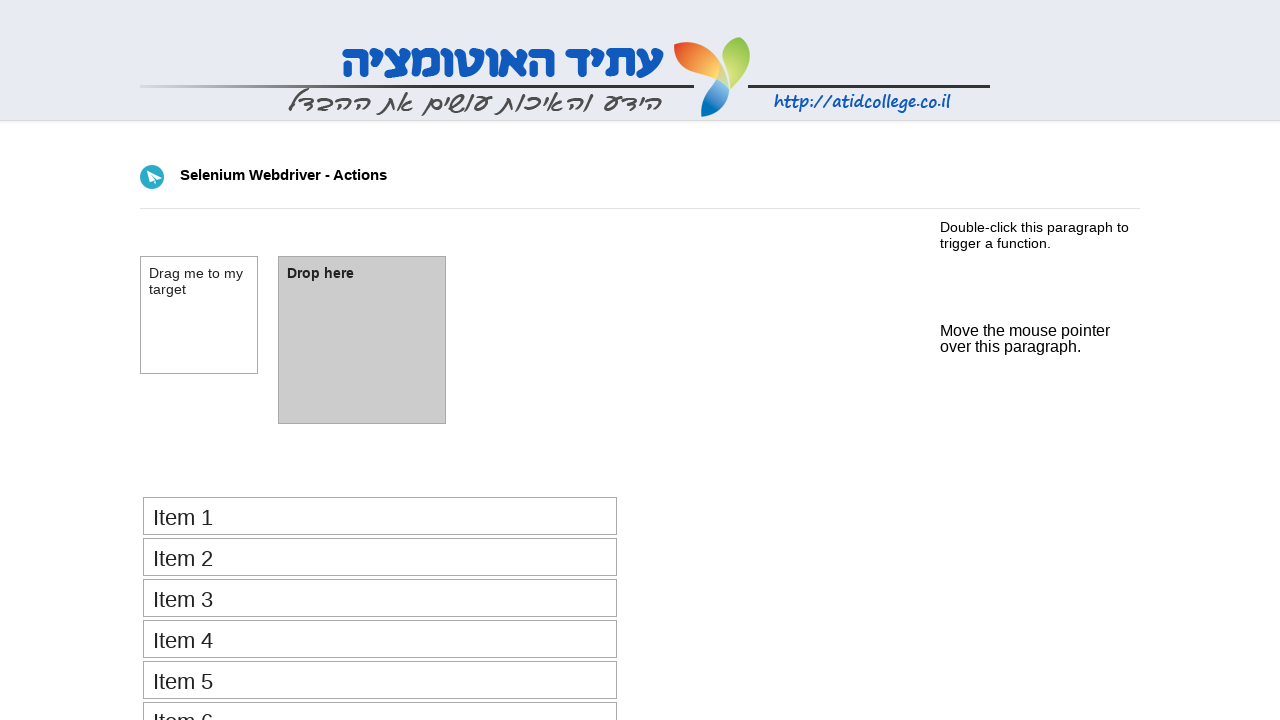

Double-clicked the element with id 'dbl_click' at (640, 235) on #dbl_click
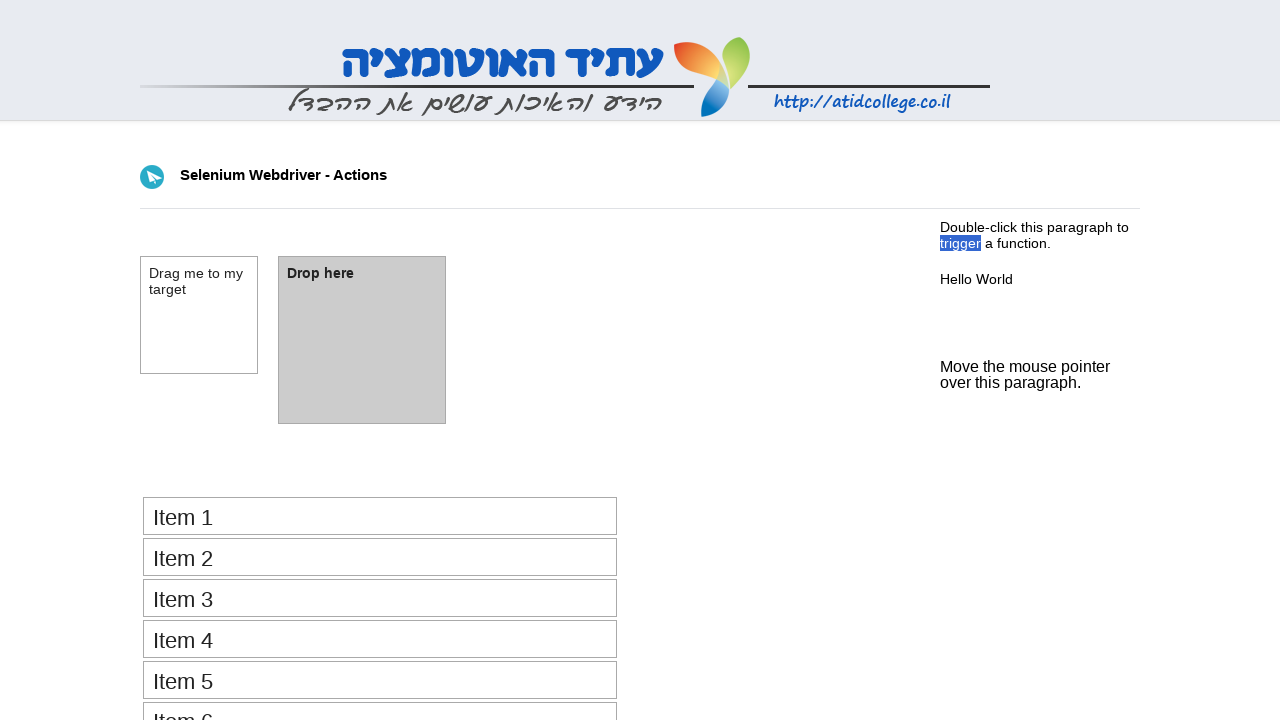

Verified that demo element displays 'Hello World'
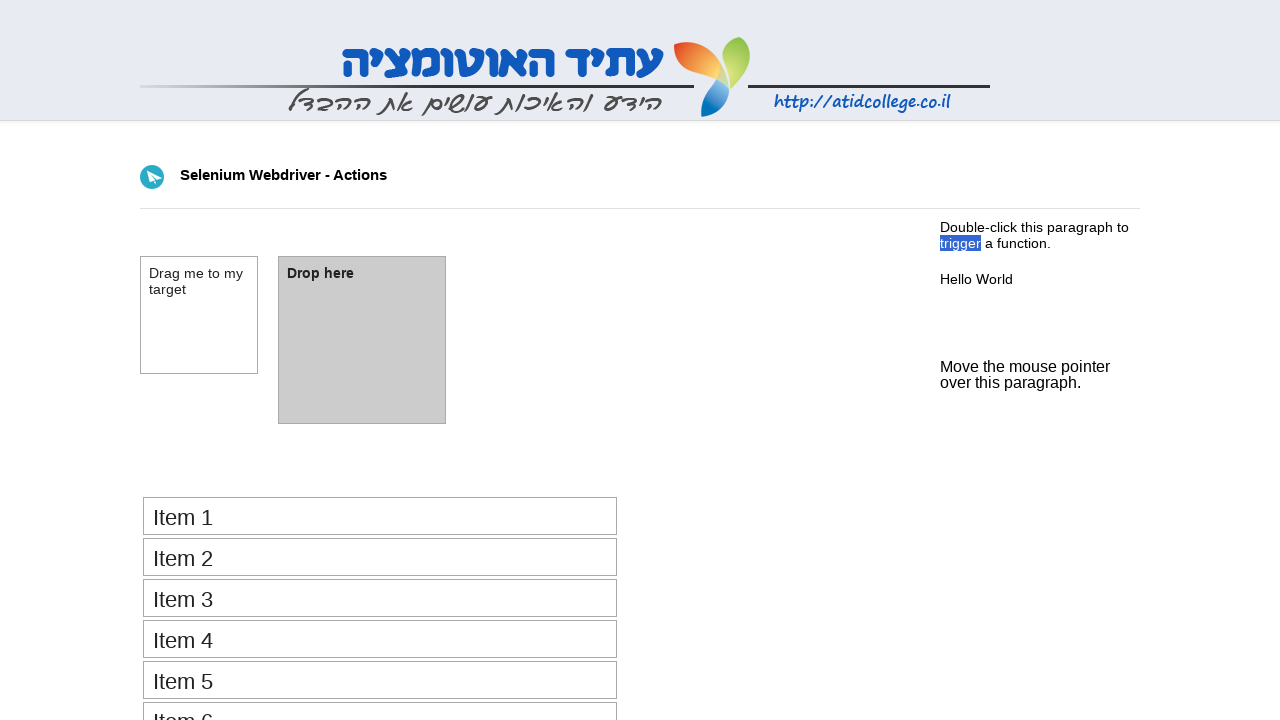

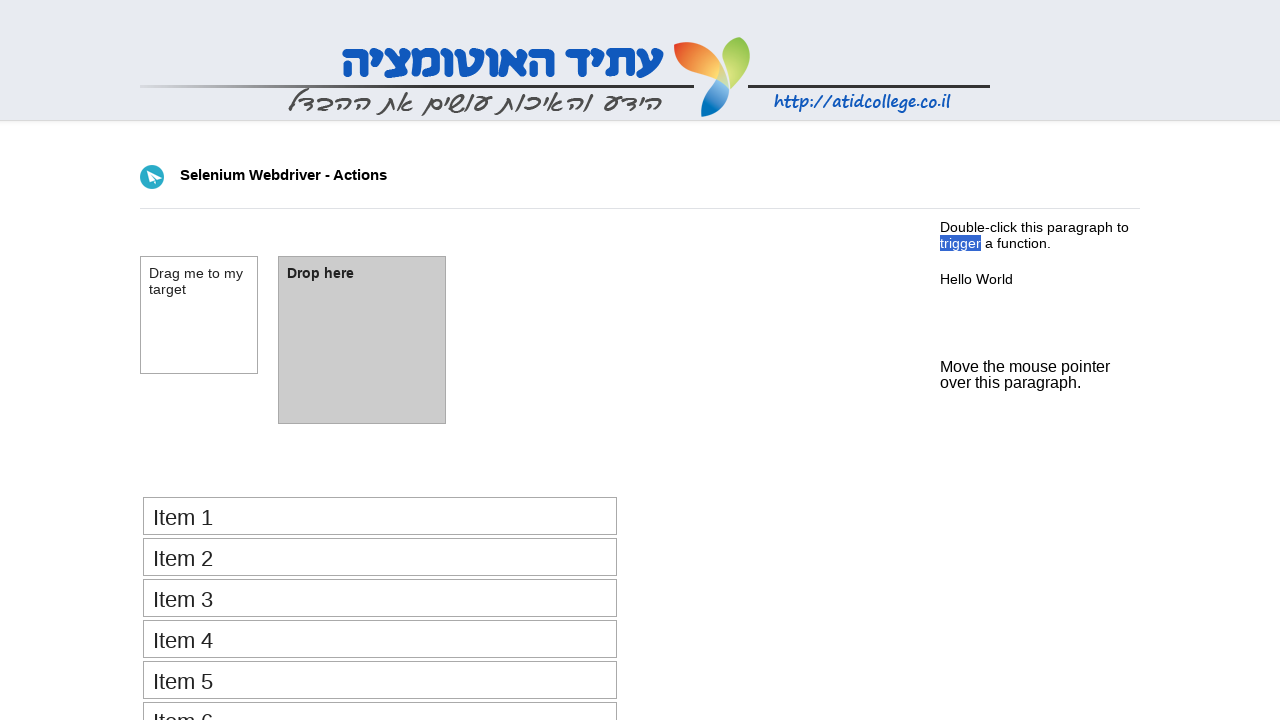